Tests handling a prompt alert by navigating to the Alert page, triggering a prompt, entering custom text "The elixr labs", and accepting it.

Starting URL: https://manojkumar4636.github.io/Selenium_Practice_Hub/home.html

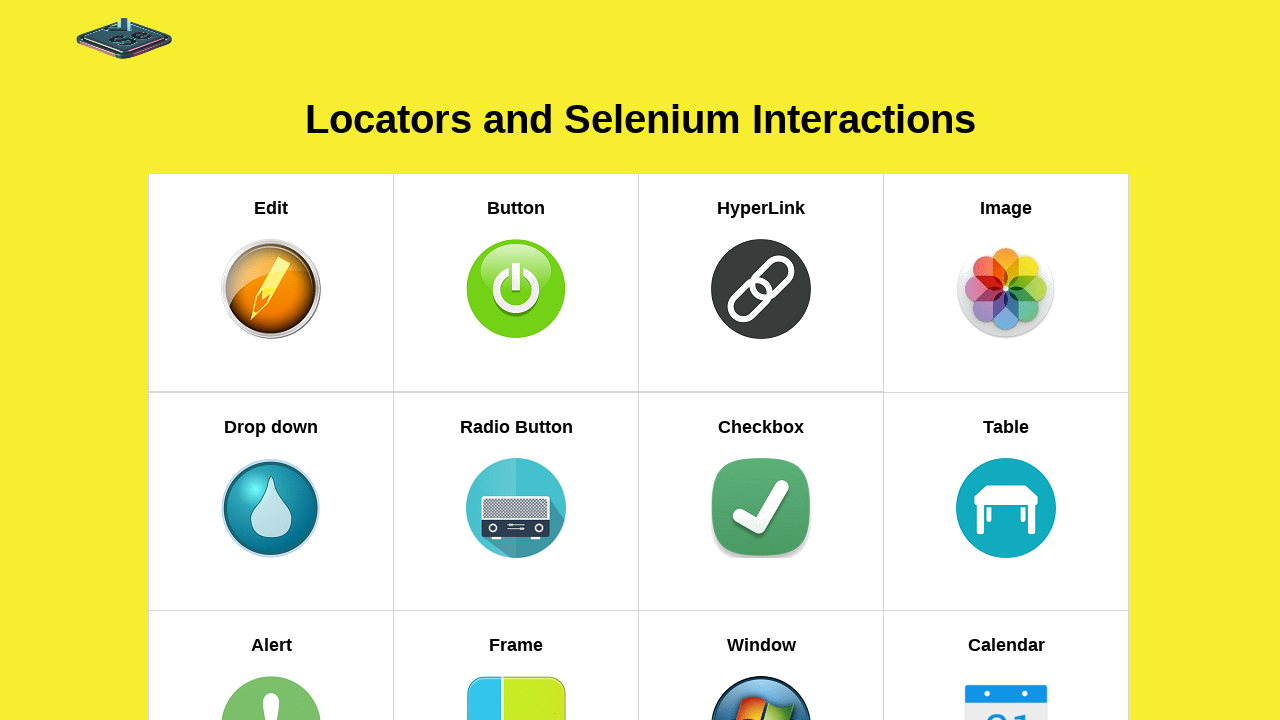

Navigated to Selenium Practice Hub home page
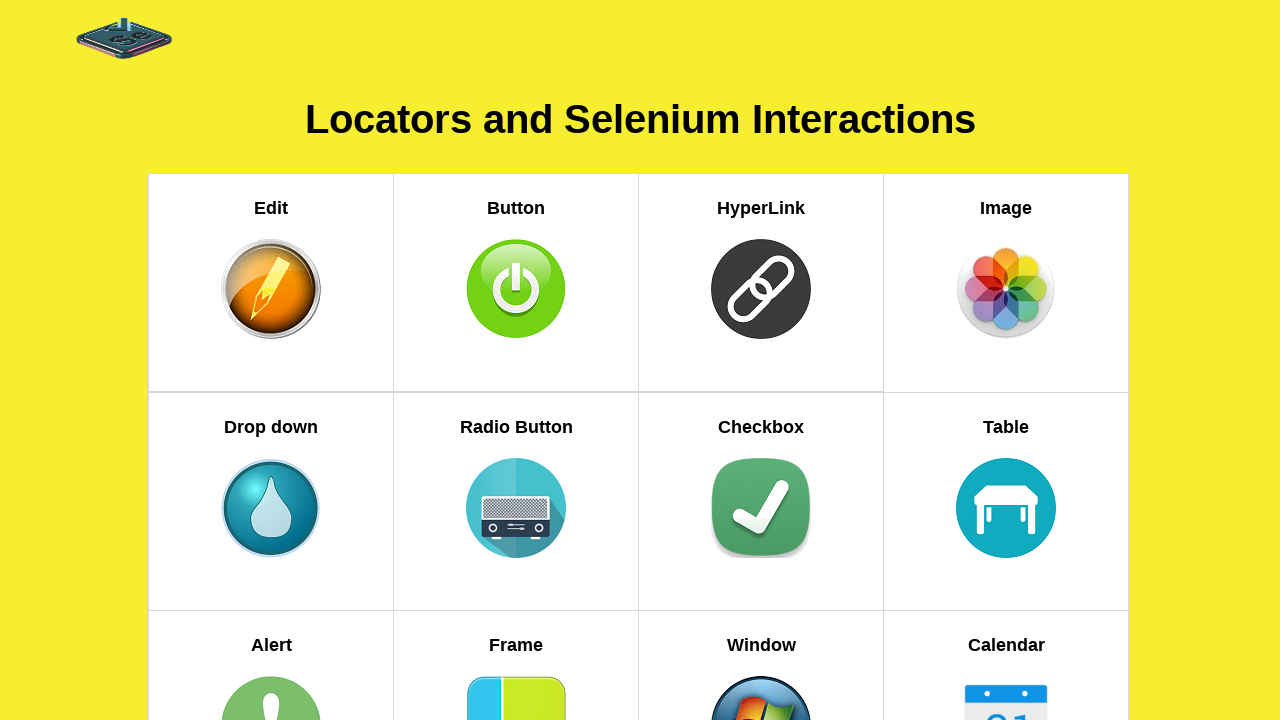

Clicked on Alert link to navigate to Alert page at (271, 612) on xpath=//h5[text()='Alert']//parent::a
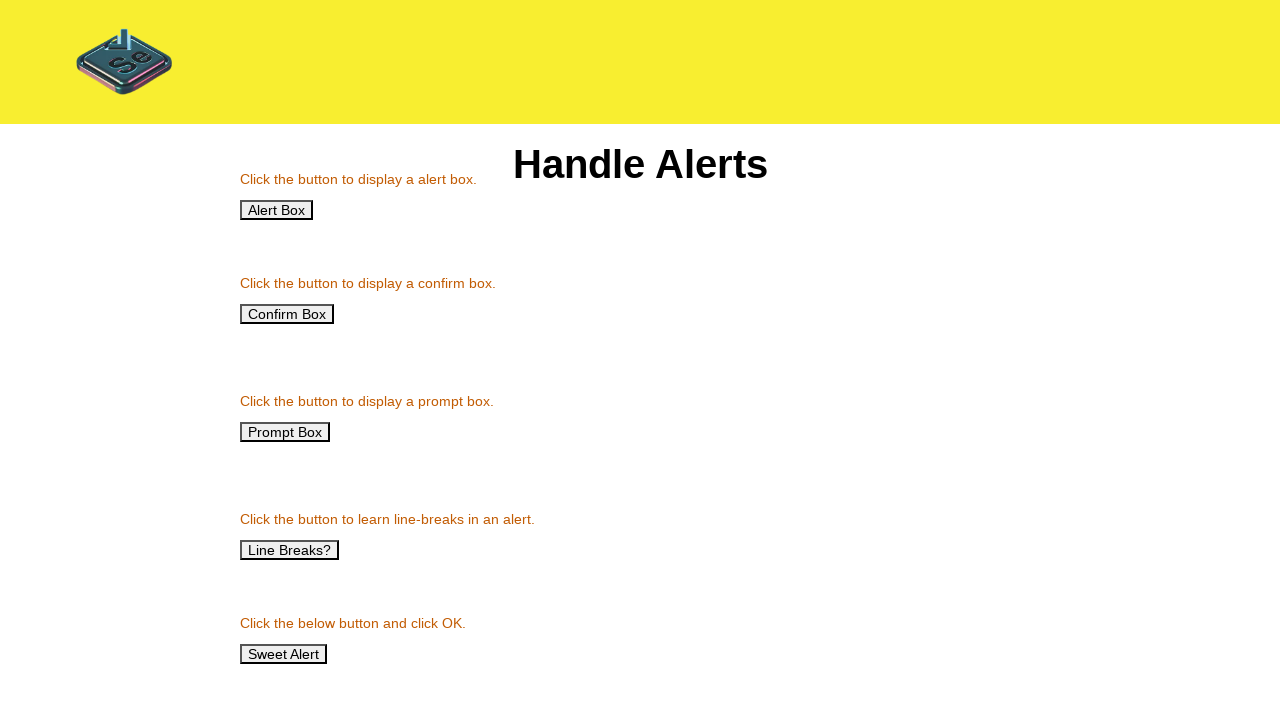

Set up dialog handler to accept prompt with text 'The elixr labs'
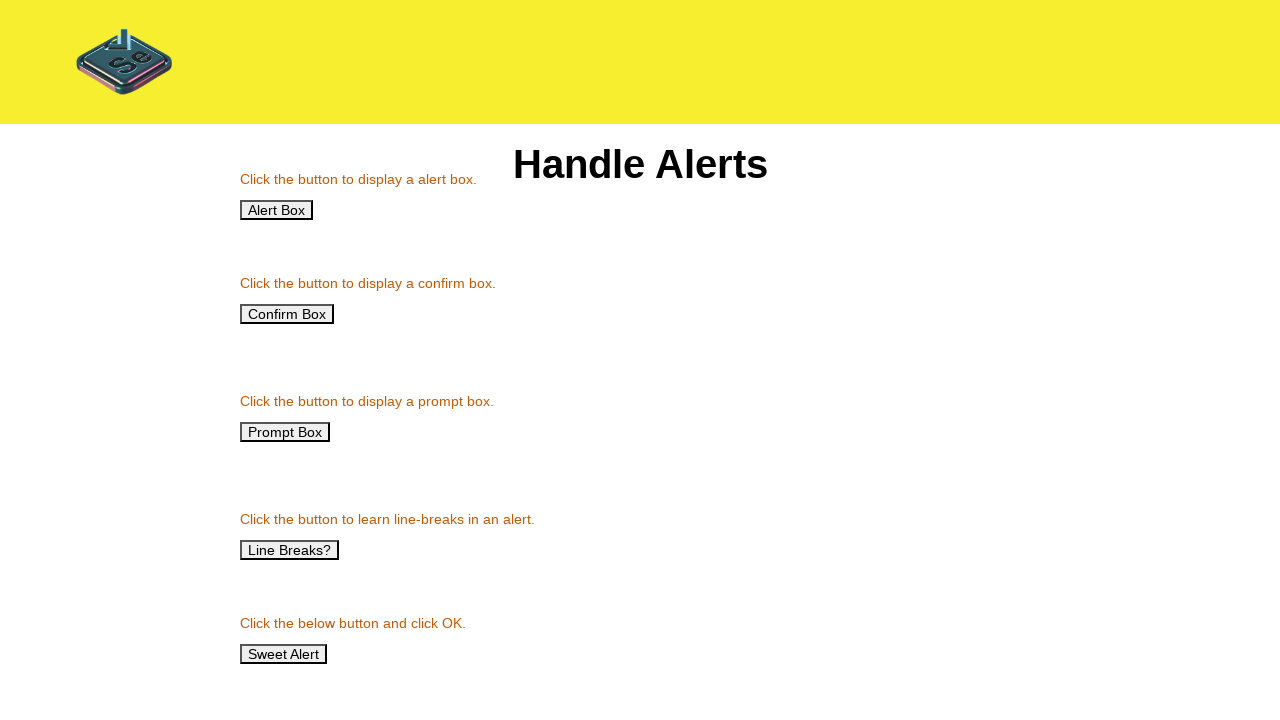

Clicked button to trigger prompt alert at (285, 432) on xpath=//button[@onclick='confirmPrompt()']
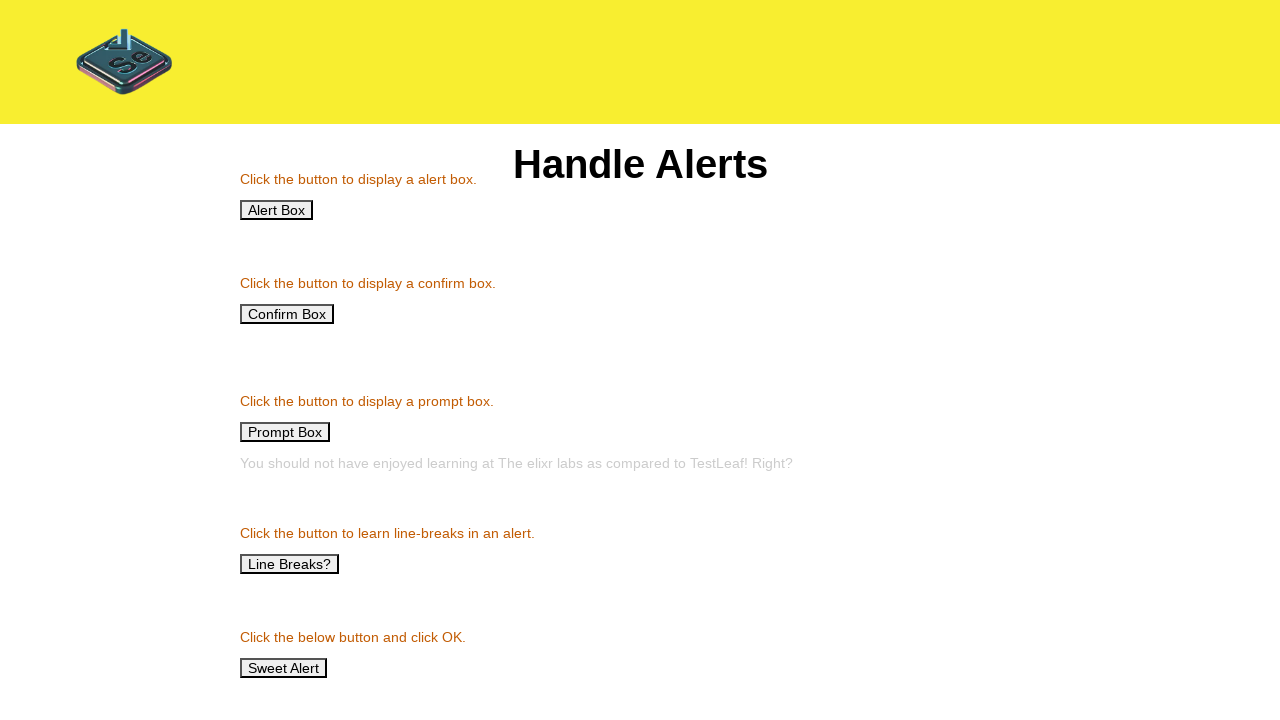

Waited for dialog to be handled
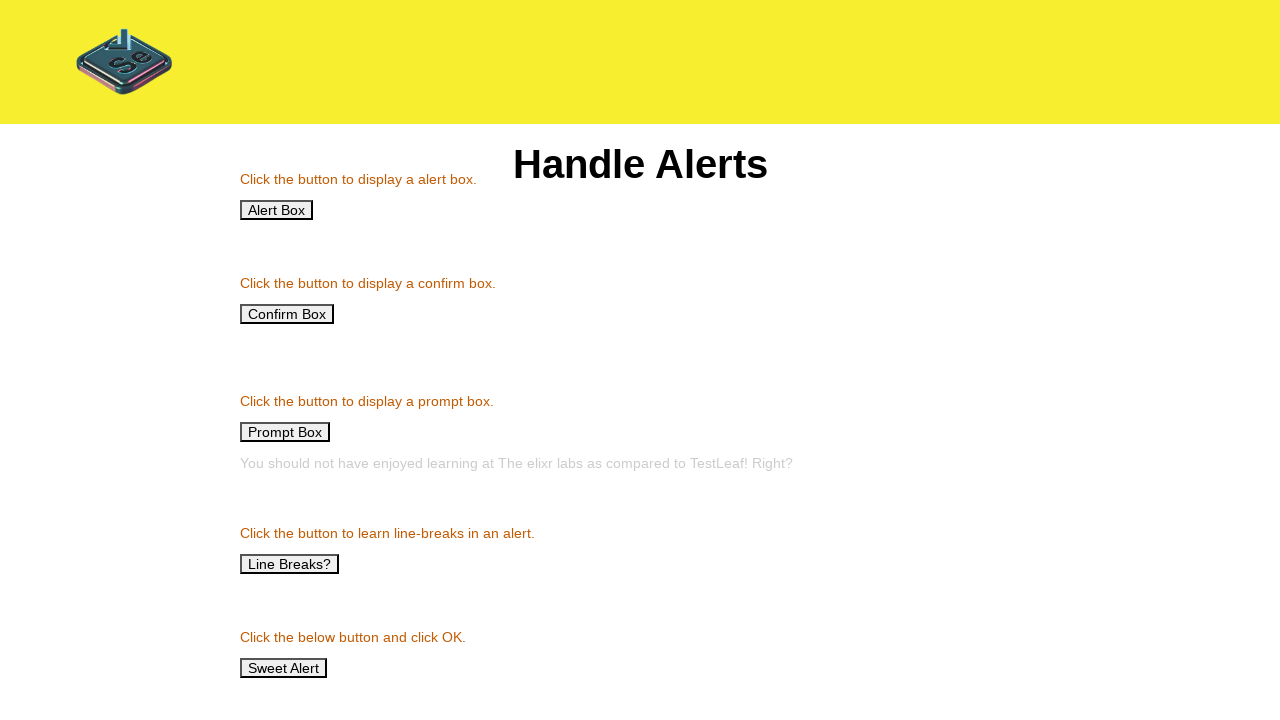

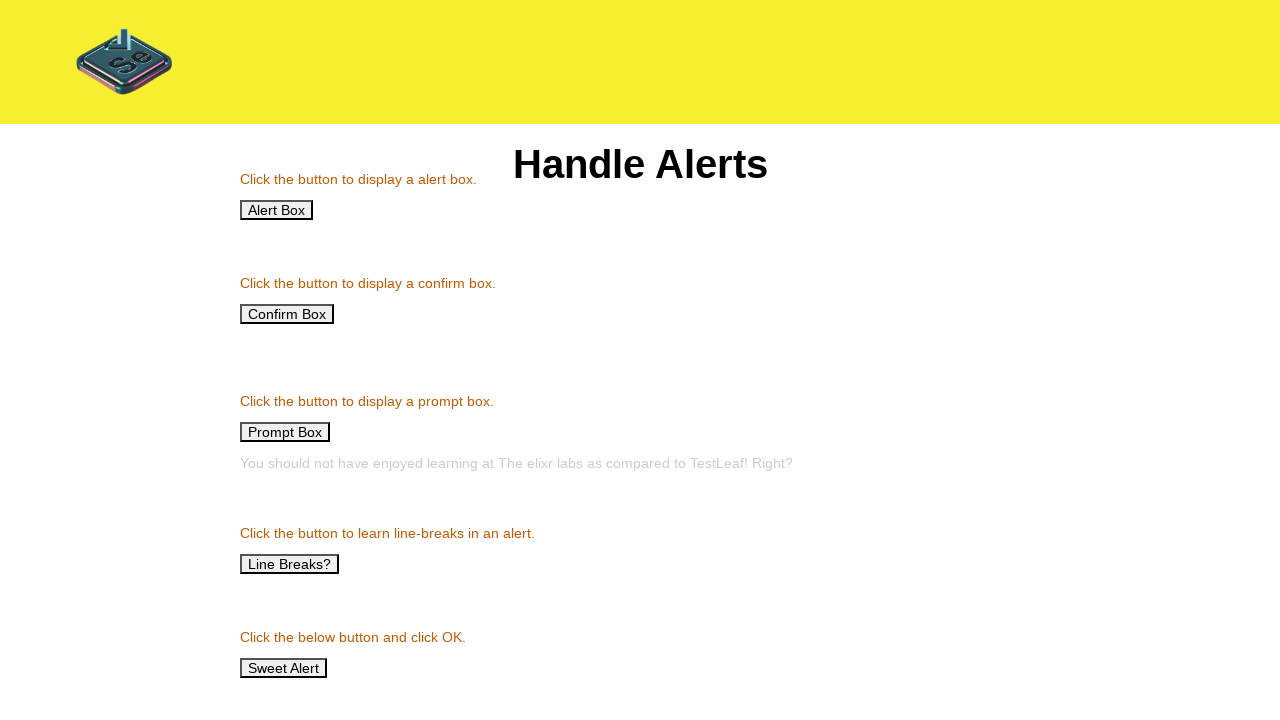